Tests jQuery UI selectable functionality by selecting multiple items (1st, 3rd, and 5th) using Ctrl+click interaction

Starting URL: http://jqueryui.com/selectable/

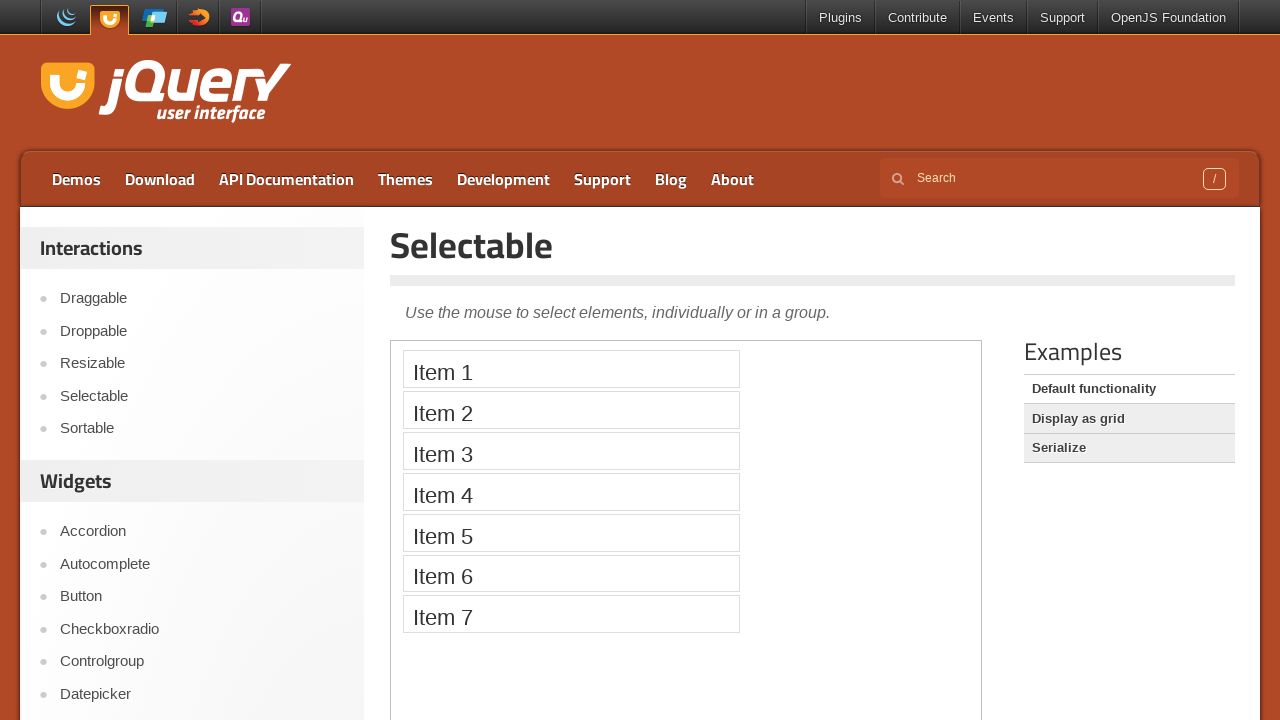

Located the demo iframe
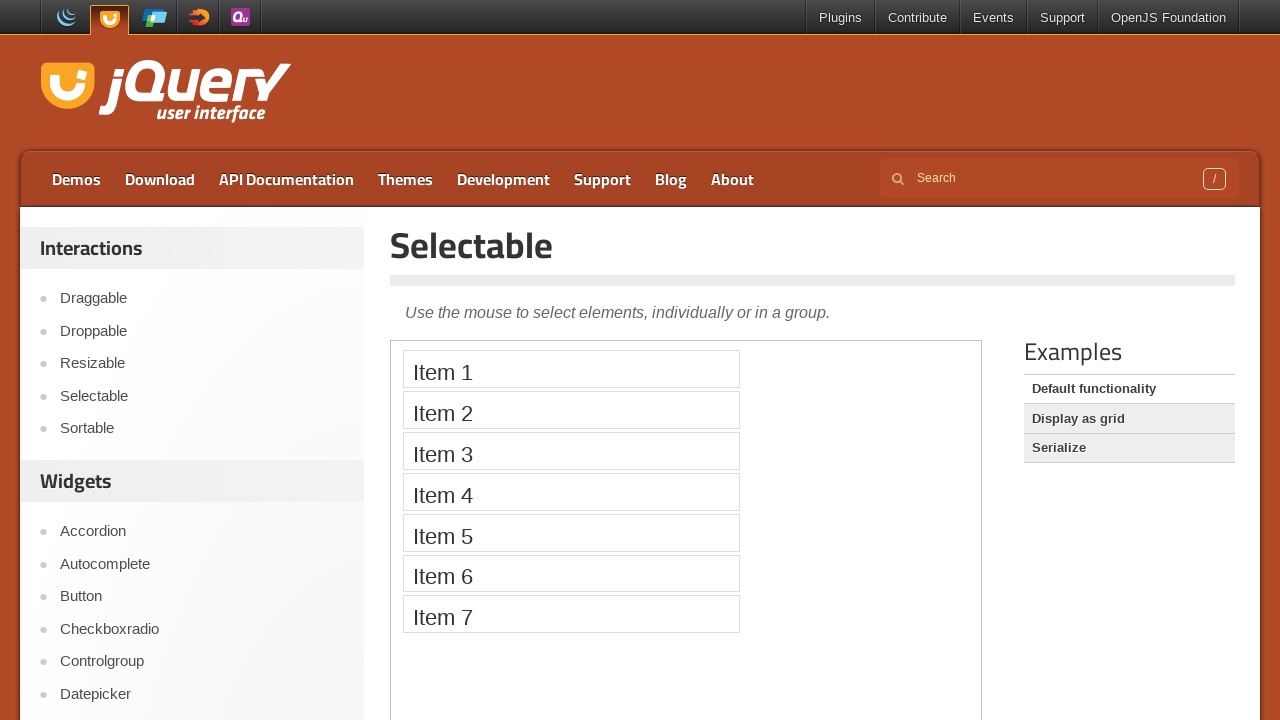

Located 1st selectable item
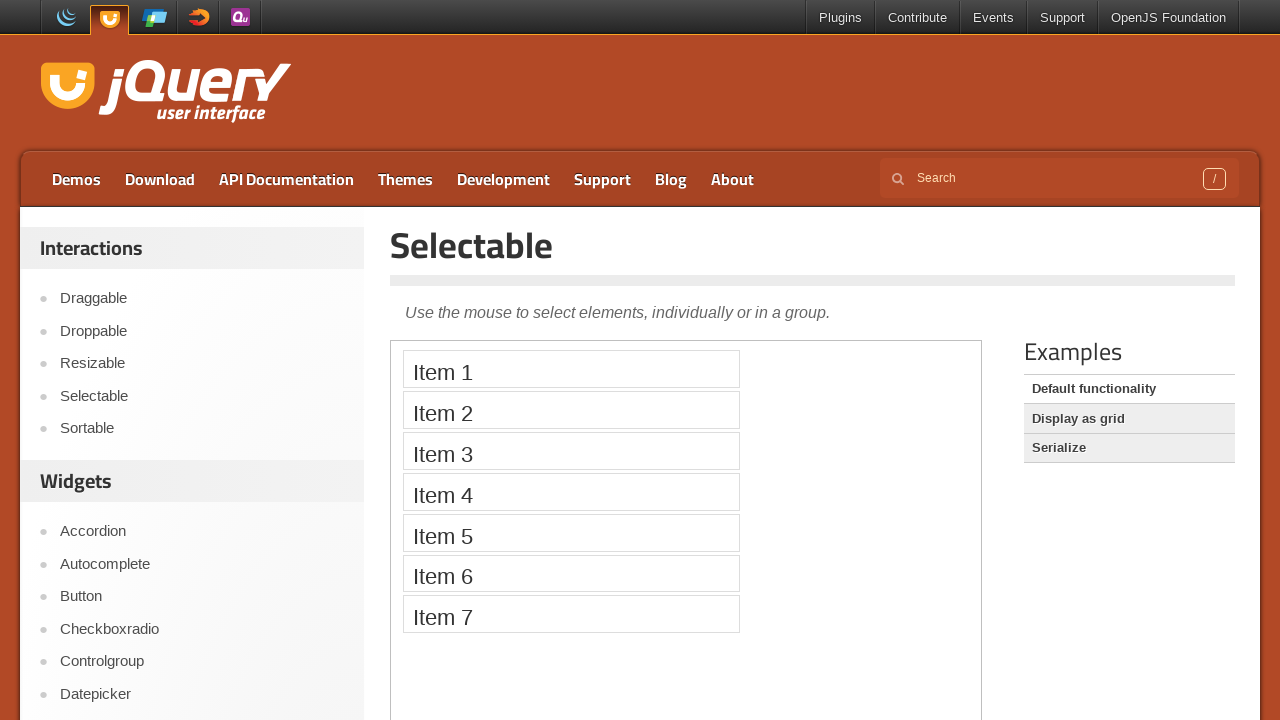

Located 3rd selectable item
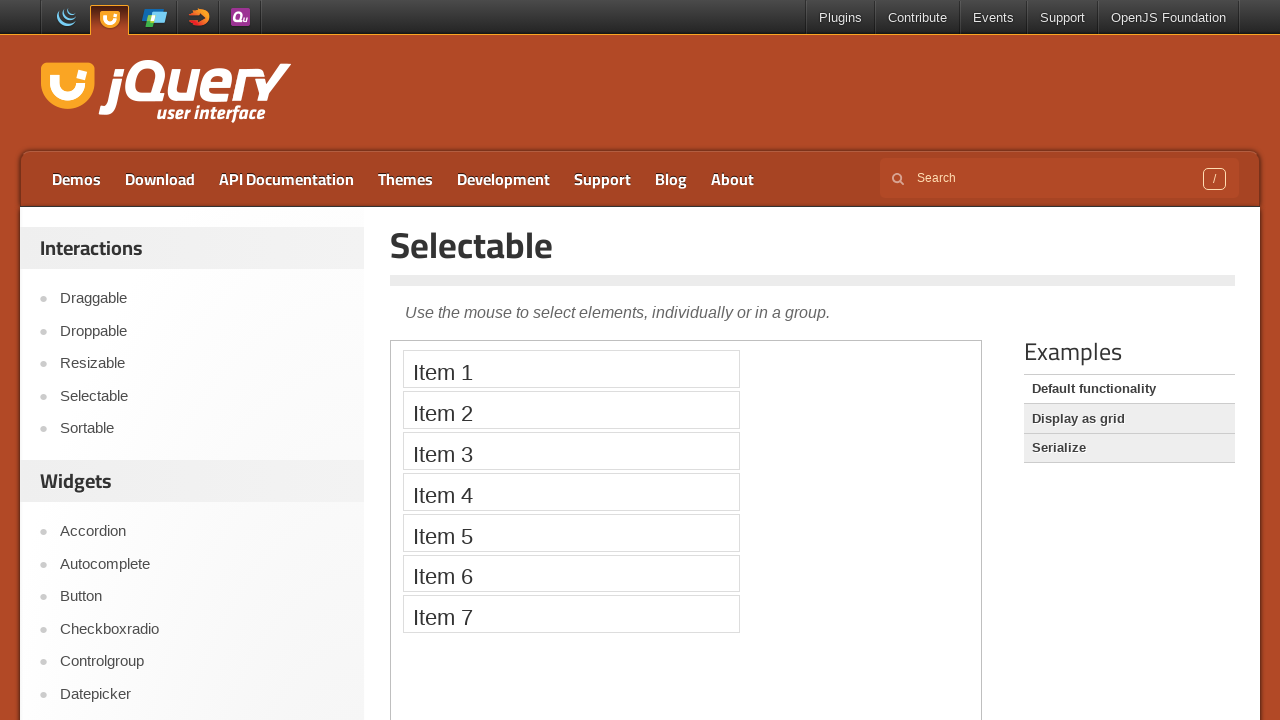

Located 5th selectable item
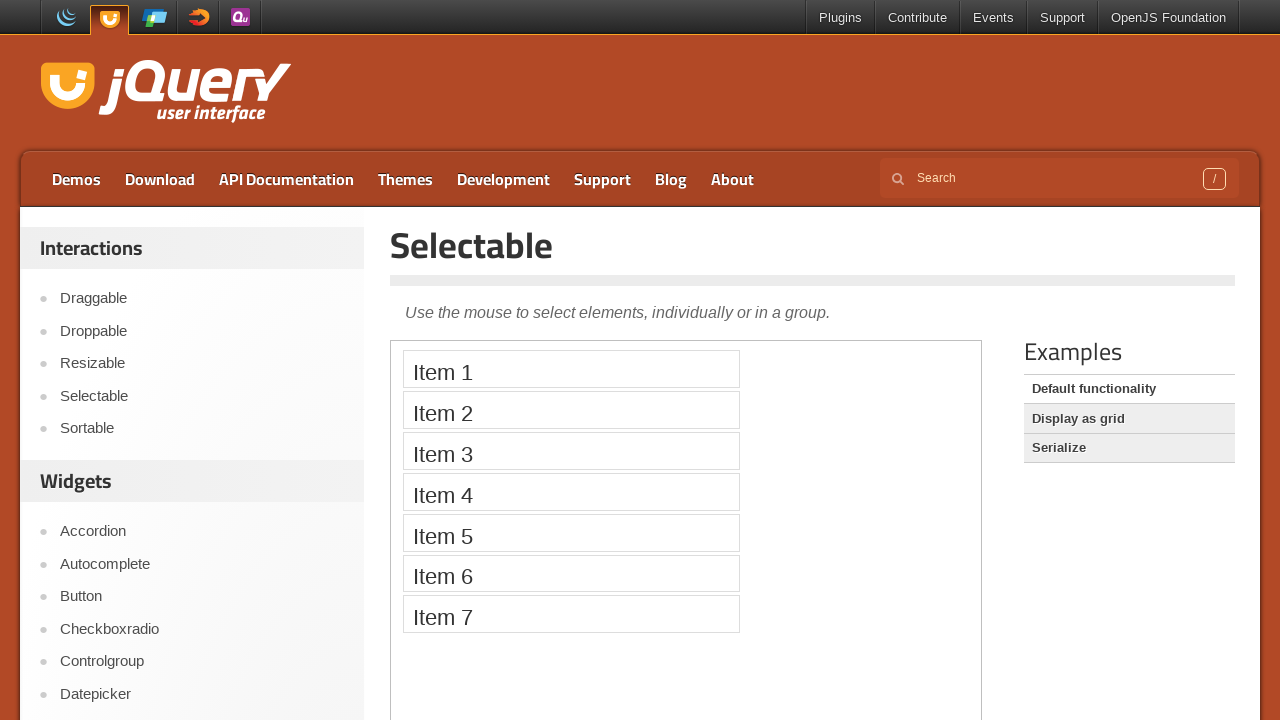

Ctrl+clicked 1st item to select it at (571, 369) on .demo-frame >> internal:control=enter-frame >> xpath=//ol[@id='selectable']/li[1
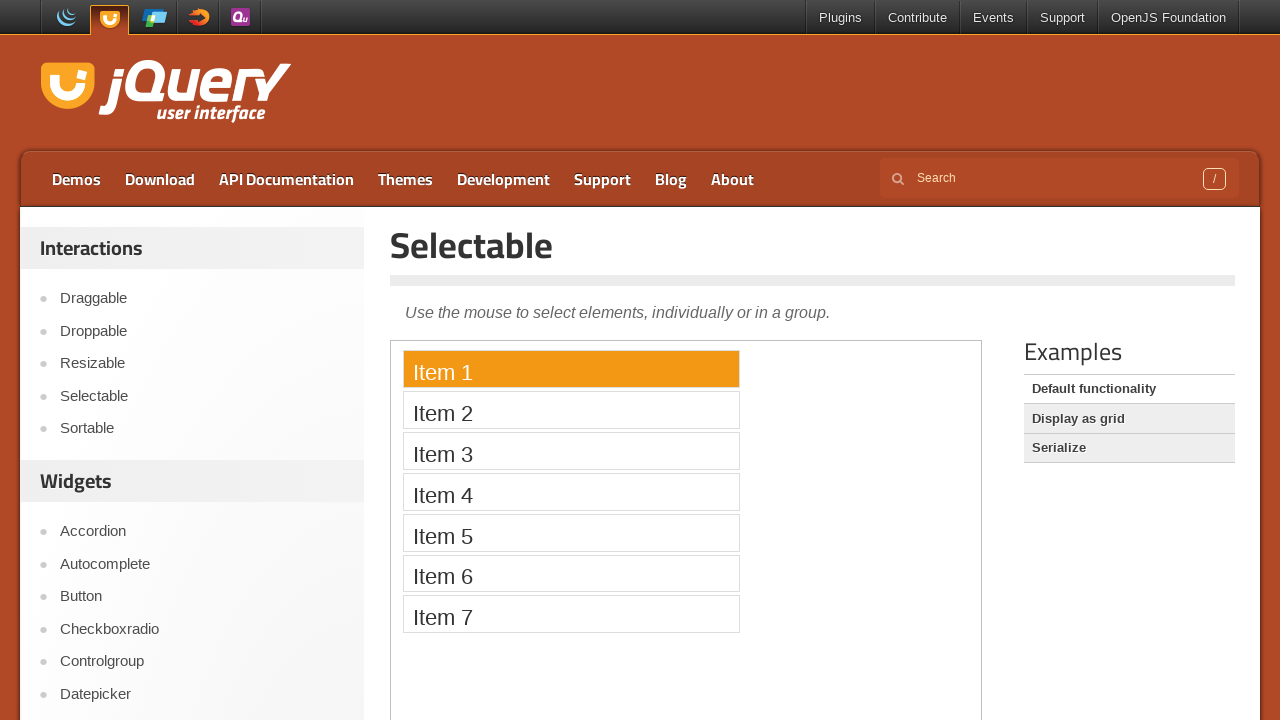

Ctrl+clicked 3rd item to add it to selection at (571, 451) on .demo-frame >> internal:control=enter-frame >> xpath=//ol[@id='selectable']/li[3
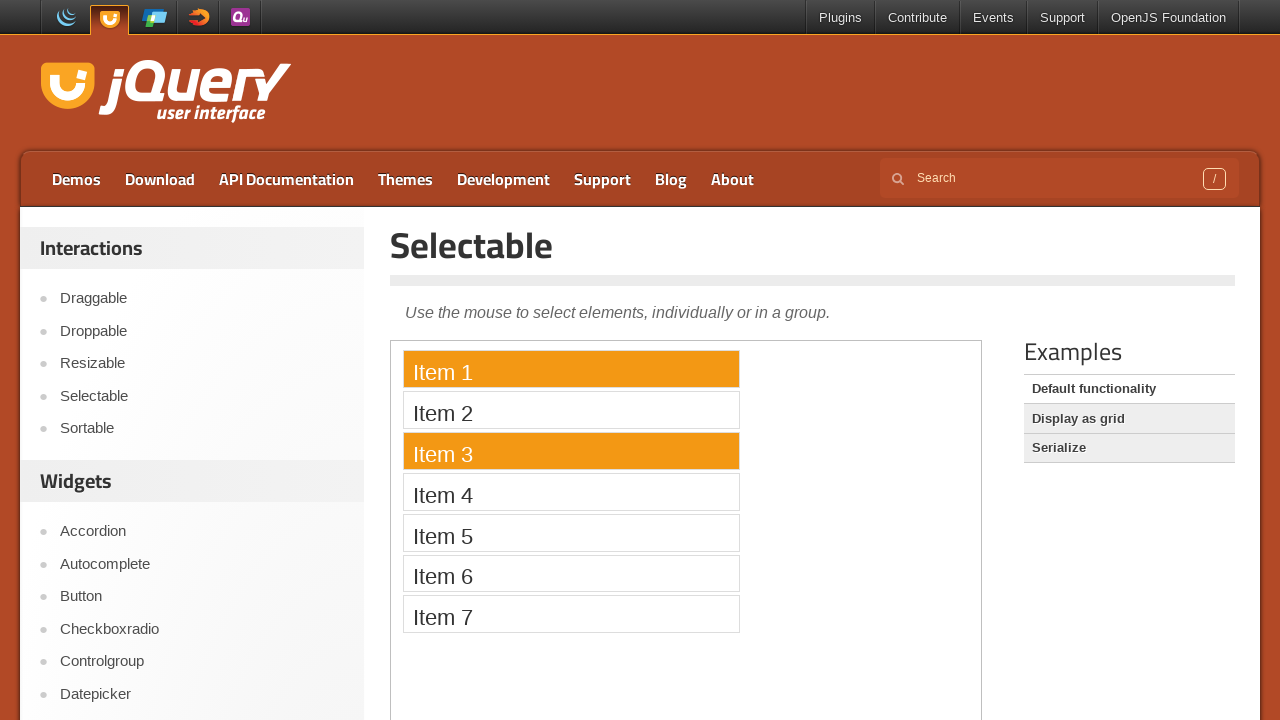

Ctrl+clicked 5th item to add it to selection at (571, 532) on .demo-frame >> internal:control=enter-frame >> xpath=//ol[@id='selectable']/li[5
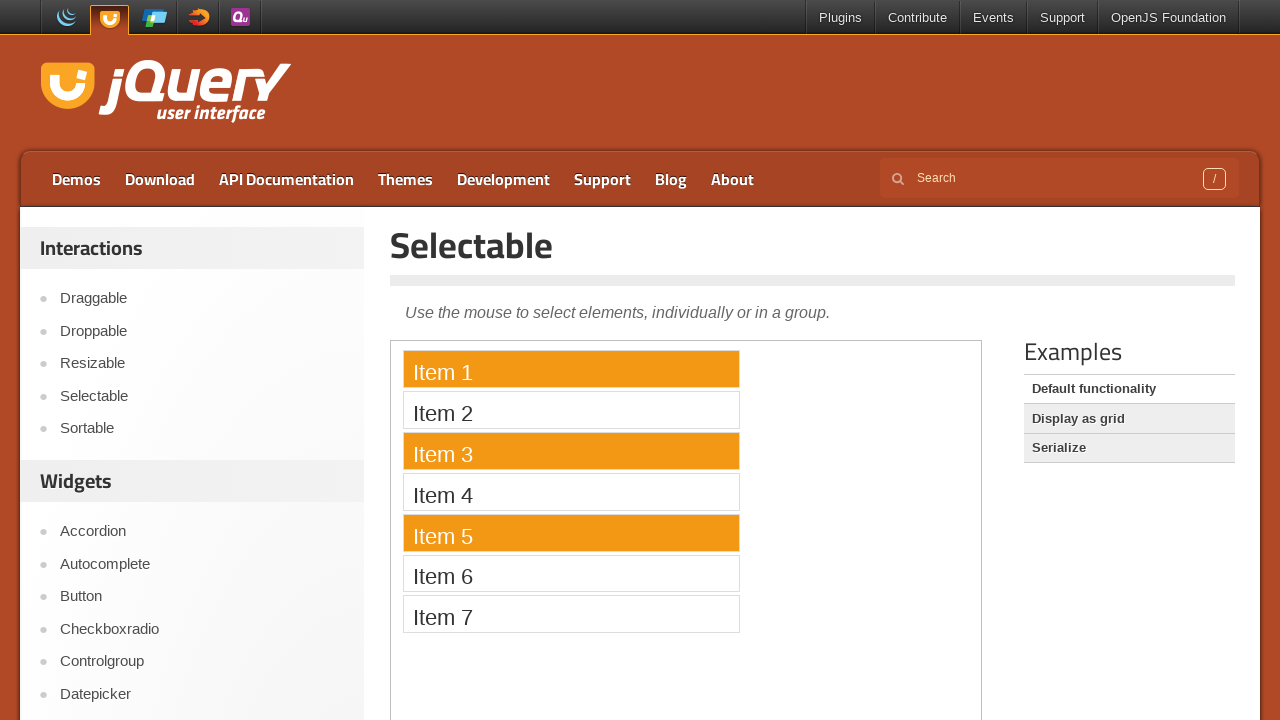

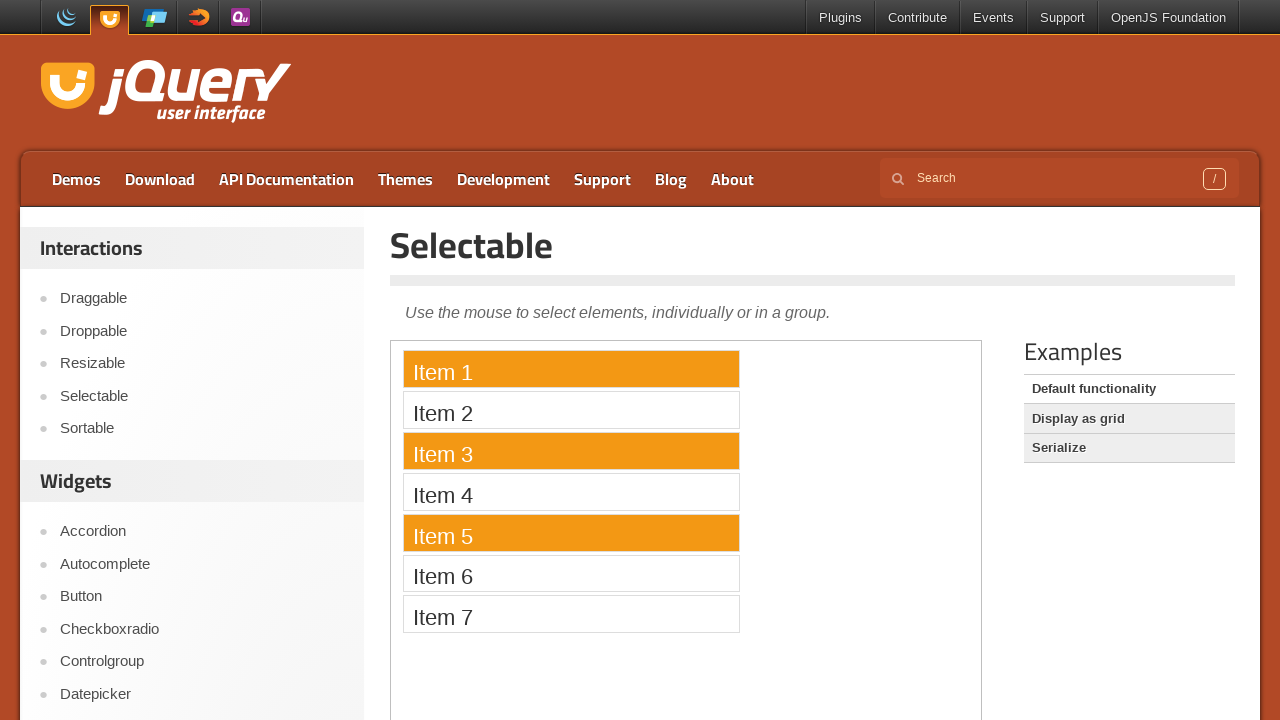